Tests drag and drop functionality on jQuery UI demo page by dragging an element and dropping it onto a target

Starting URL: http://jqueryui.com/droppable

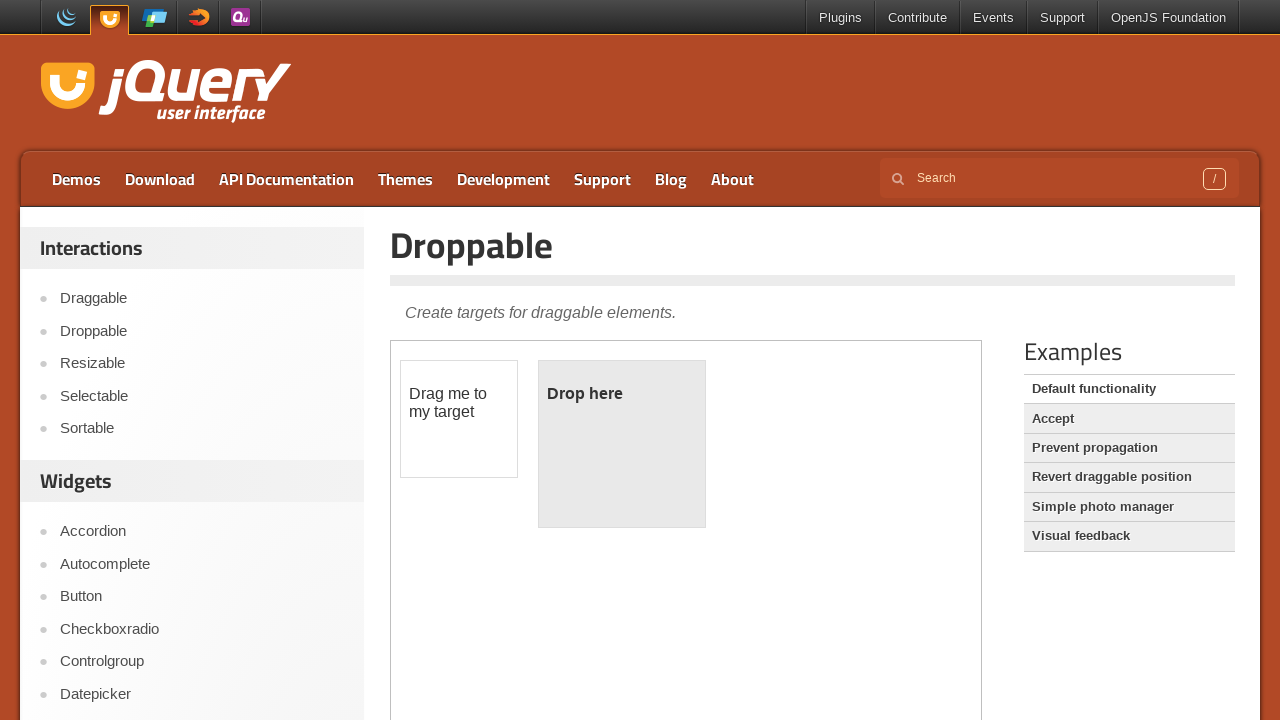

Located the iframe containing the drag and drop demo
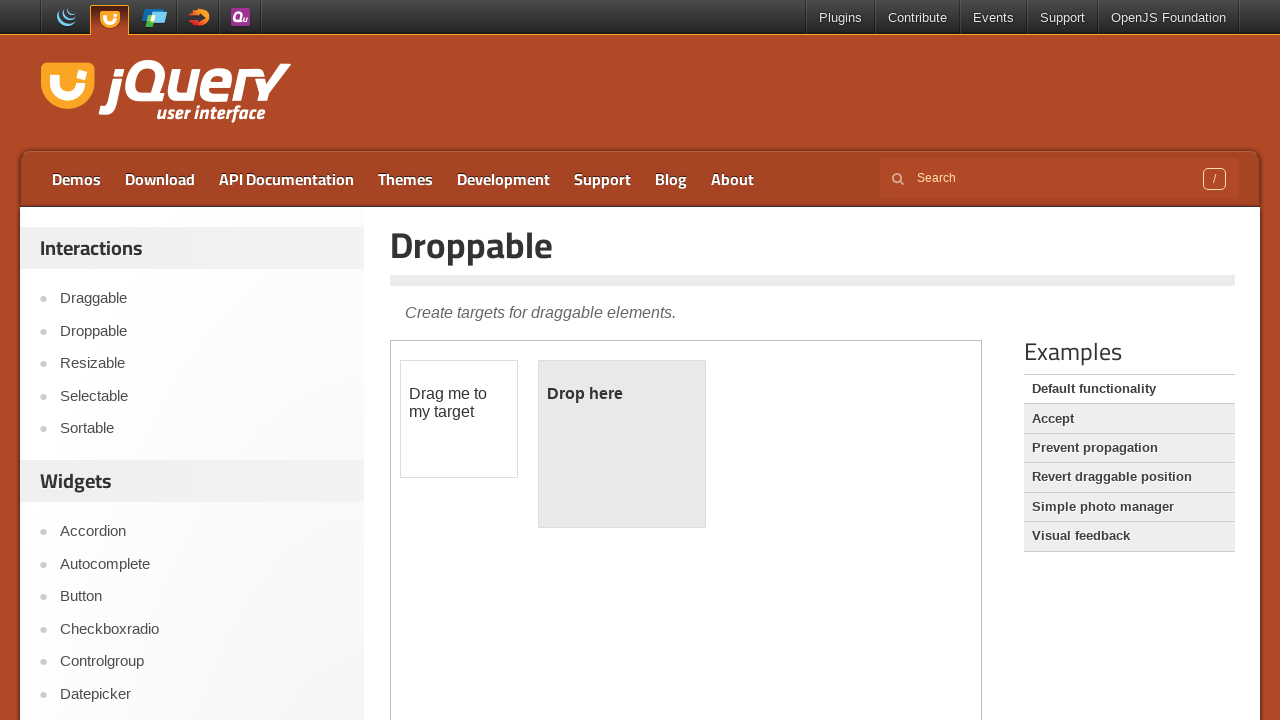

Located the draggable element
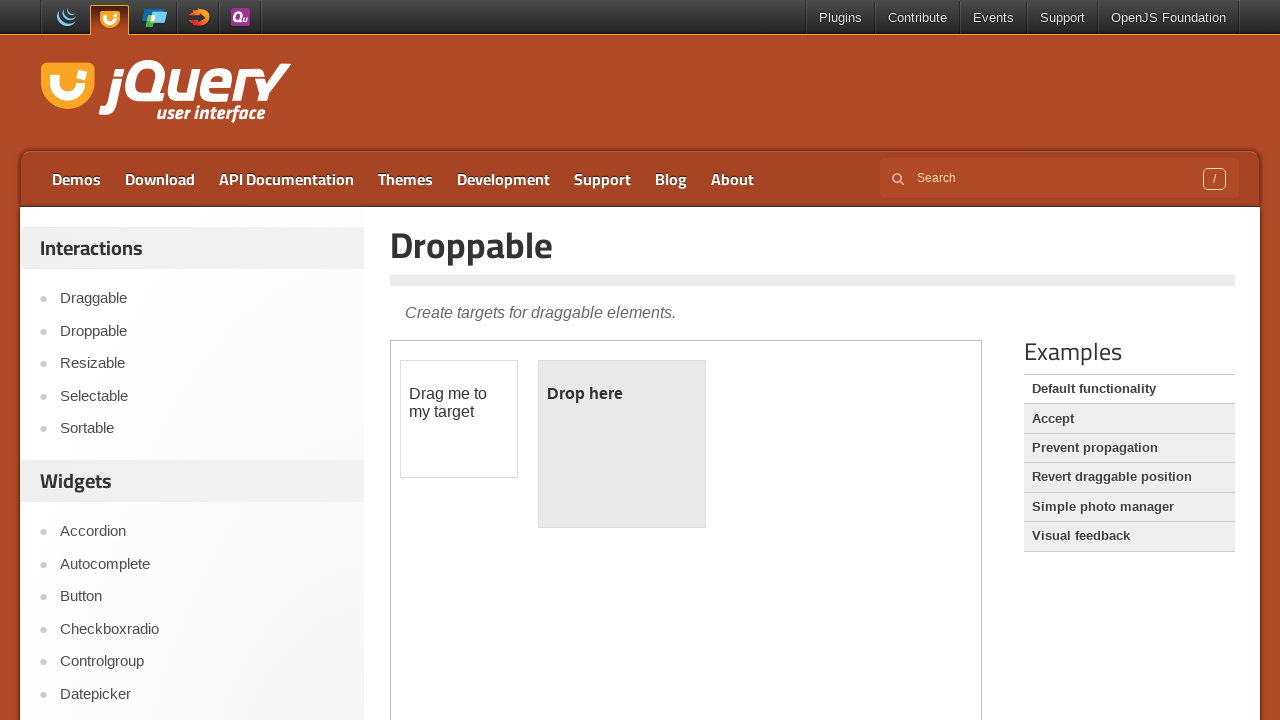

Located the droppable target element
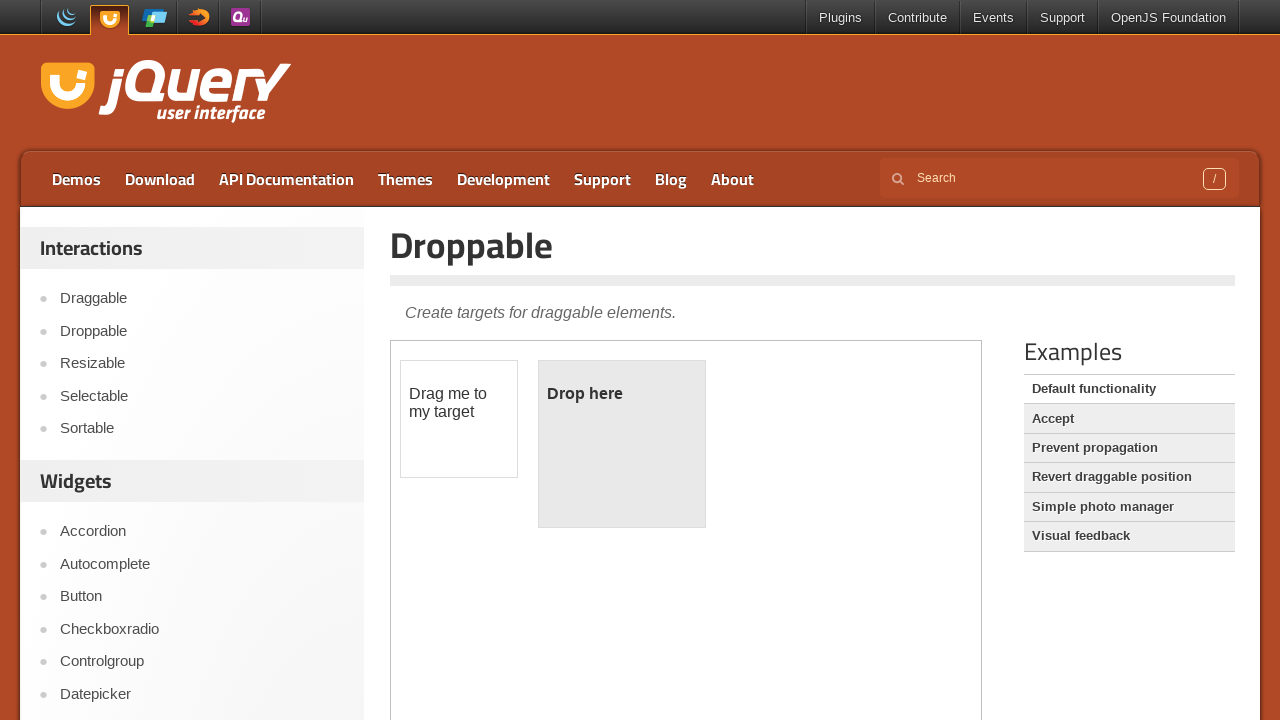

Dragged element onto the droppable target at (622, 444)
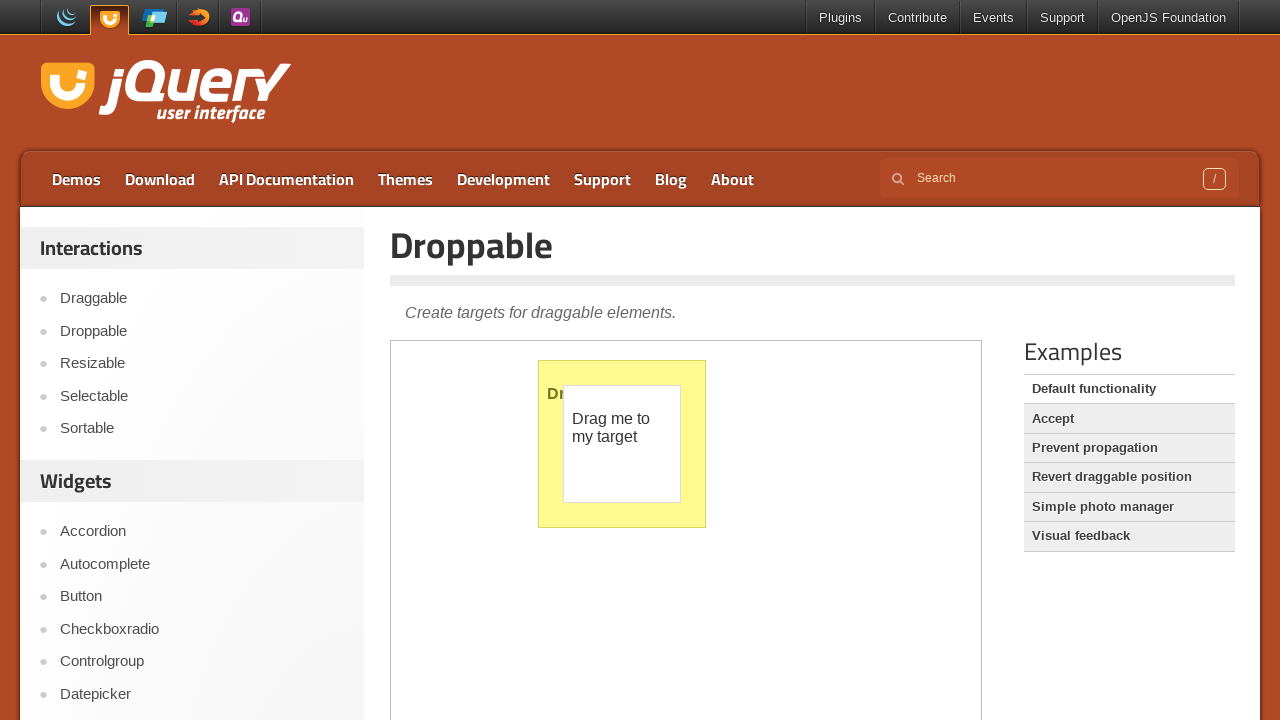

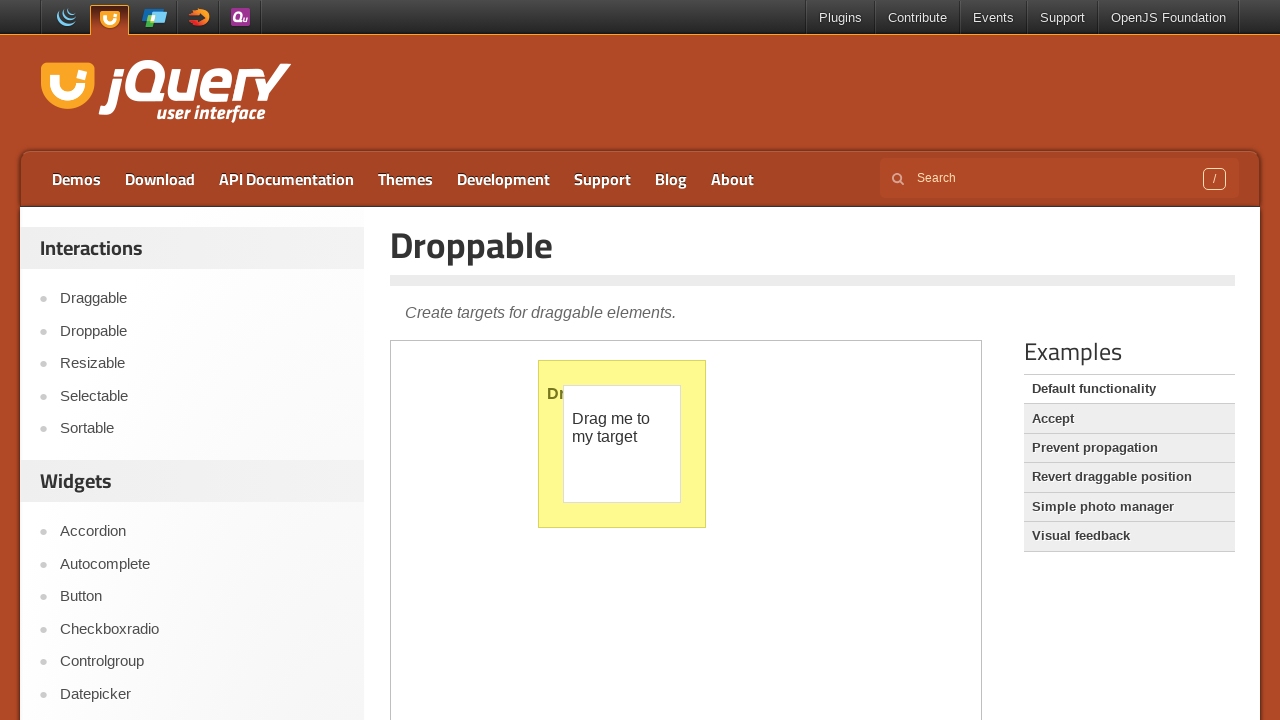